Searches for a song on Odesli by typing a query into the search box and waiting for results to appear

Starting URL: https://odesli.co/

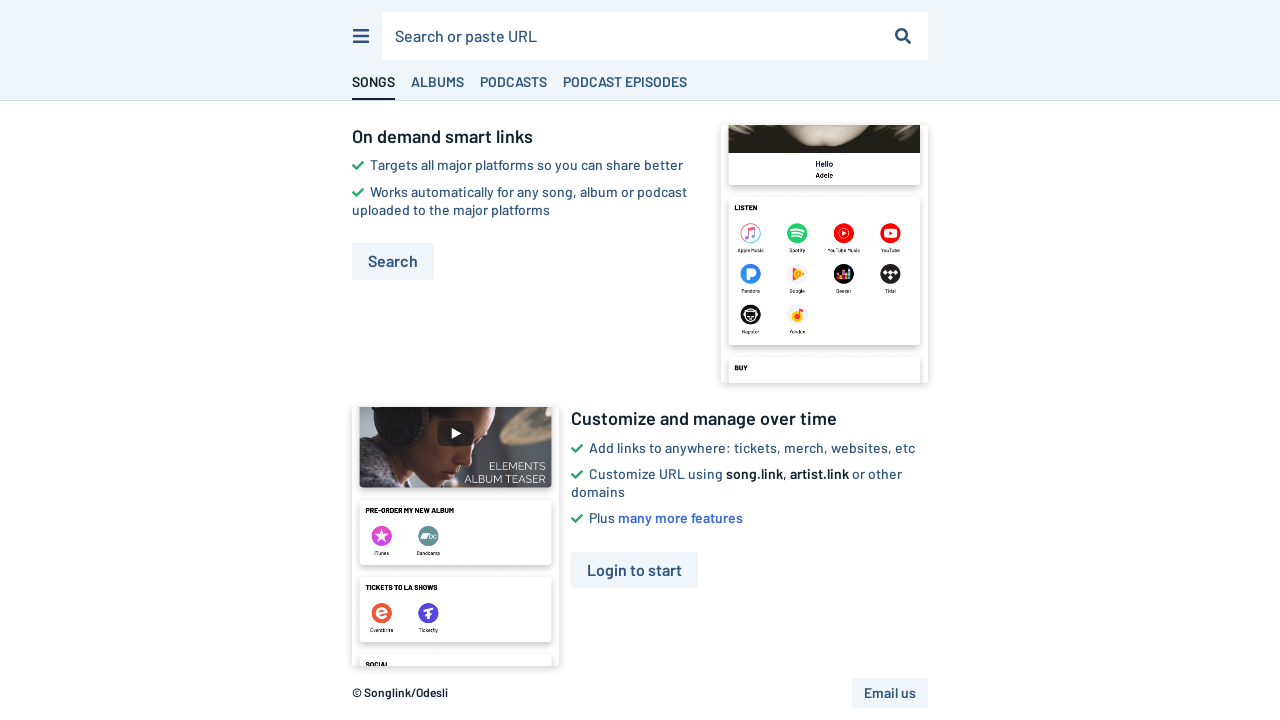

Search input field loaded
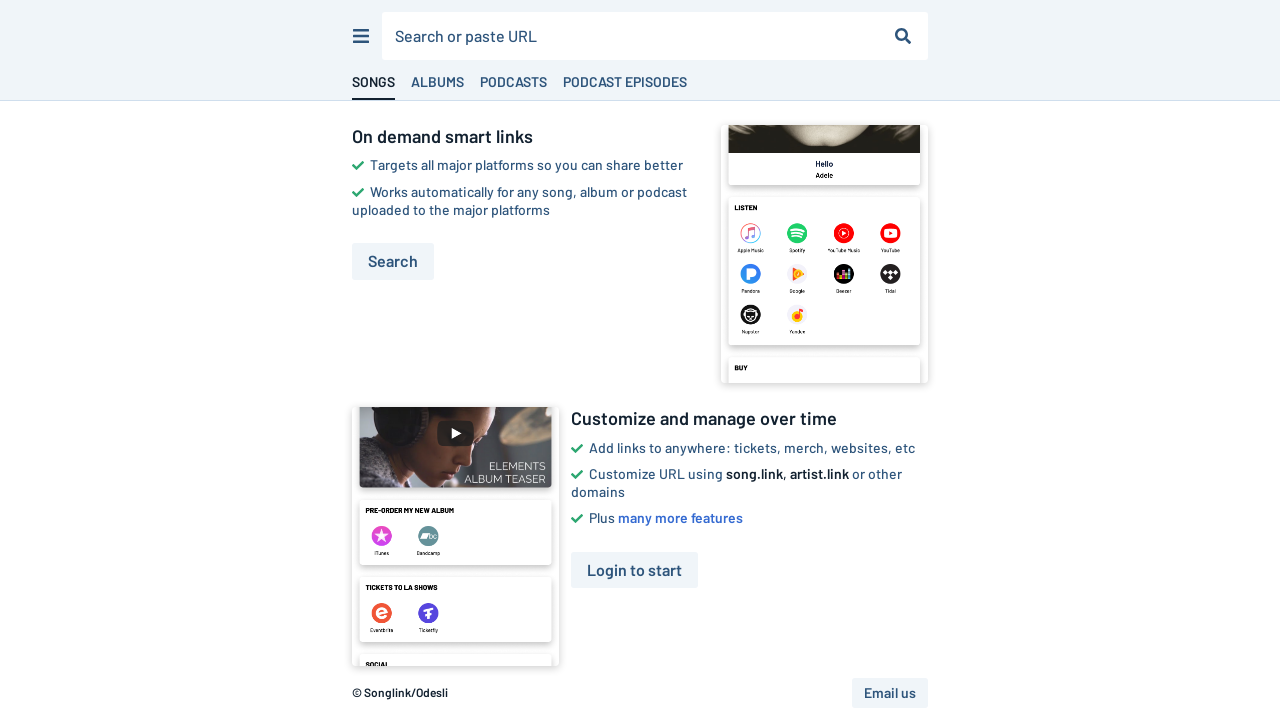

Filled search box with 'Bohemian Rhapsody Queen' on #search-page-downshift-input
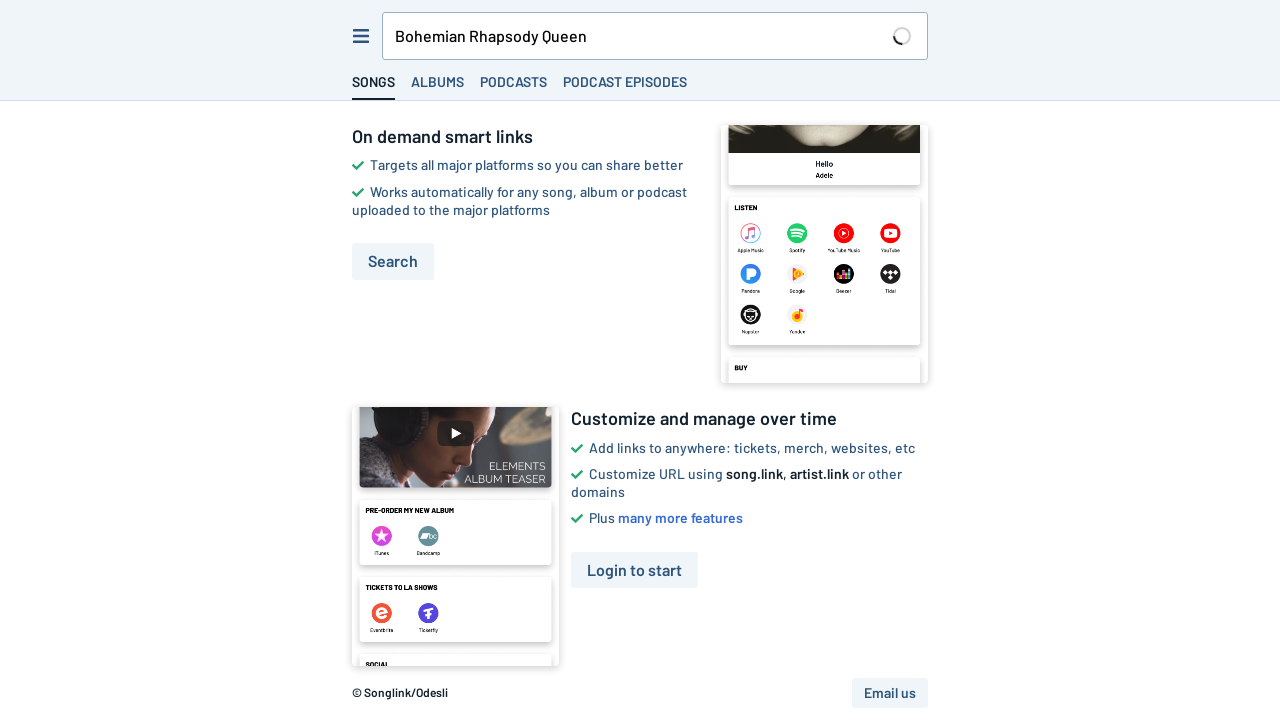

First search result appeared
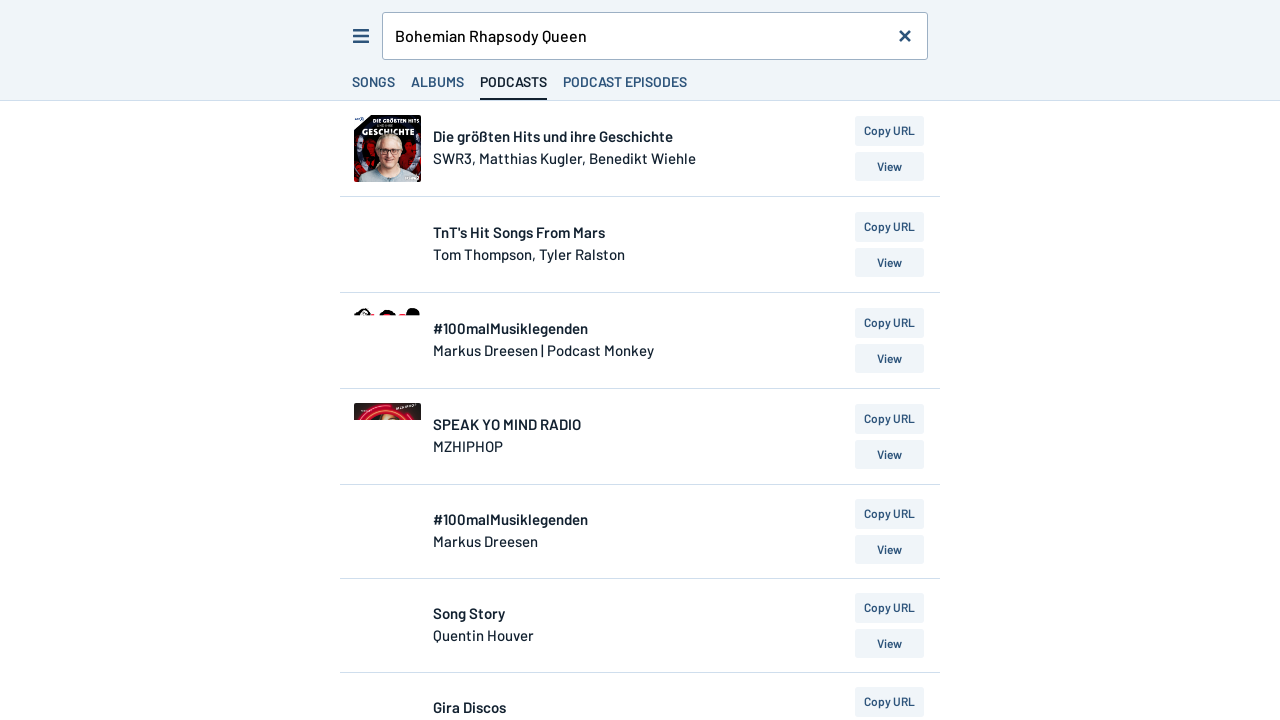

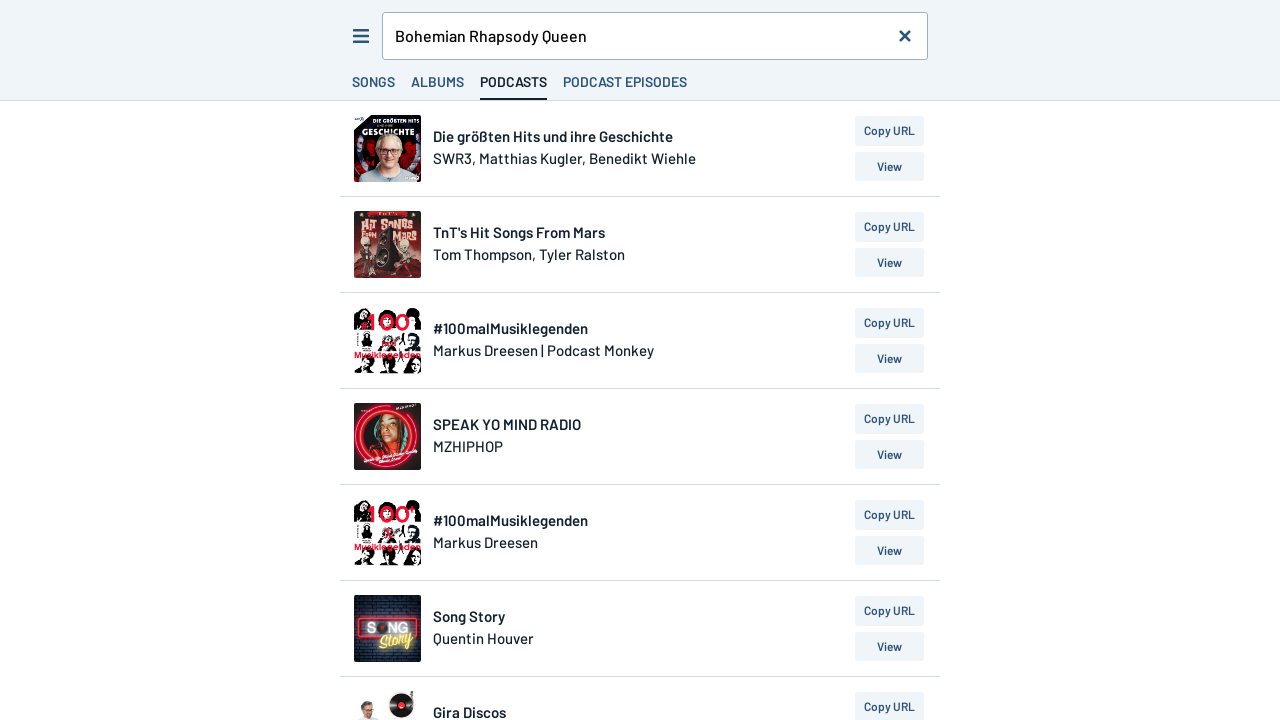